Tests WHO website navigation by clicking Contact us link and verifying the General enquiries heading appears

Starting URL: https://www.who.int/en

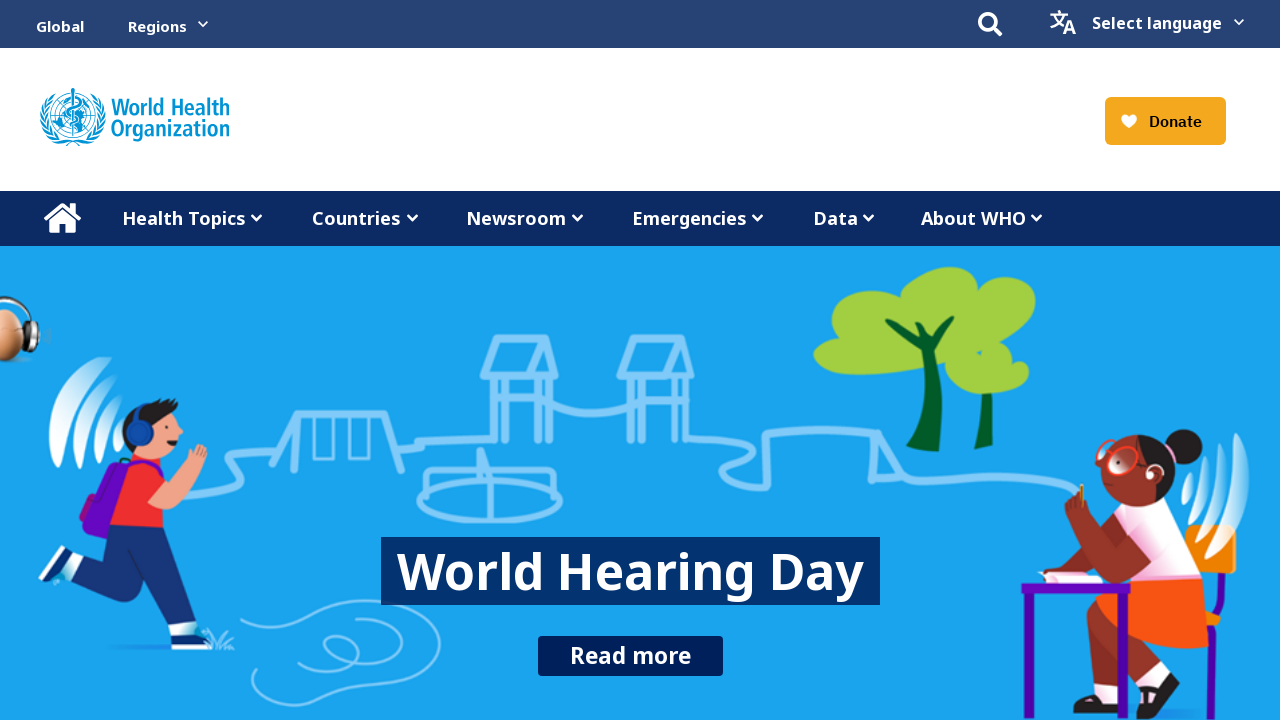

Clicked Contact us link on WHO website at (912, 654) on a:has-text('Contact us')
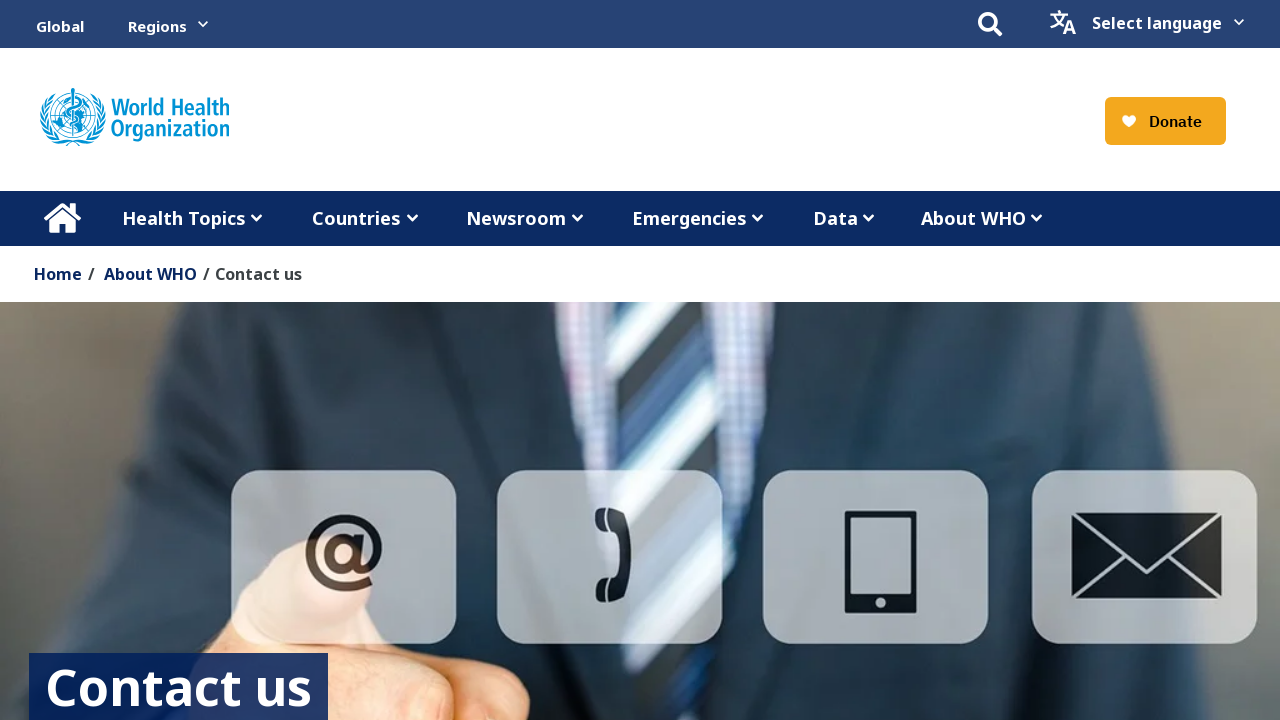

General enquiries heading appeared on Contact page
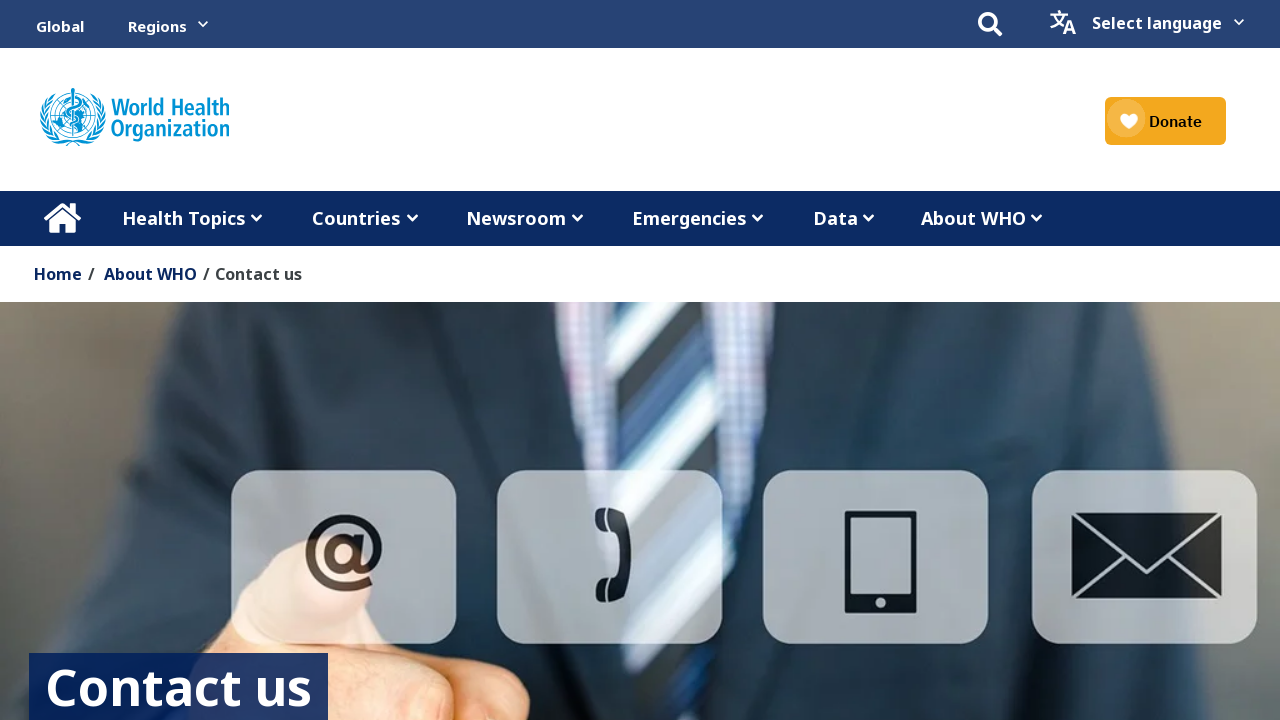

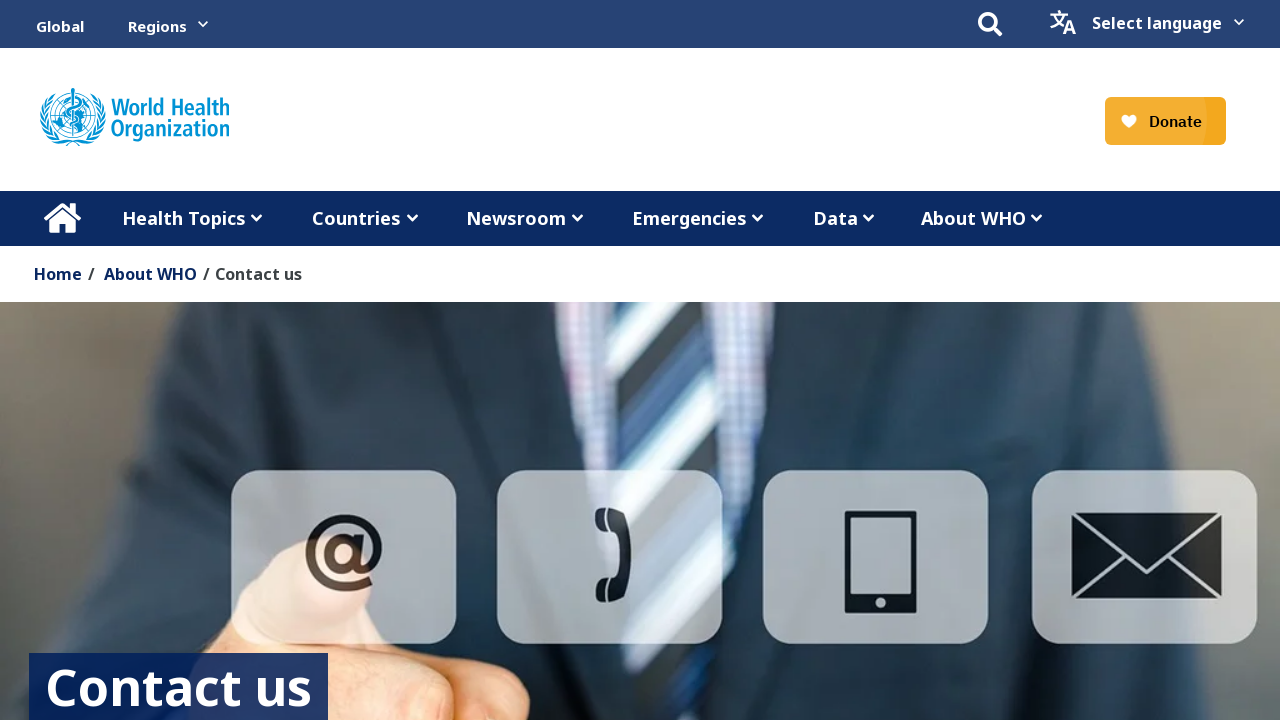